Tests navigation links by clicking Home, Shop, and Checkout links and verifying correct page URLs

Starting URL: https://webshop-agil-testautomatiserare.netlify.app

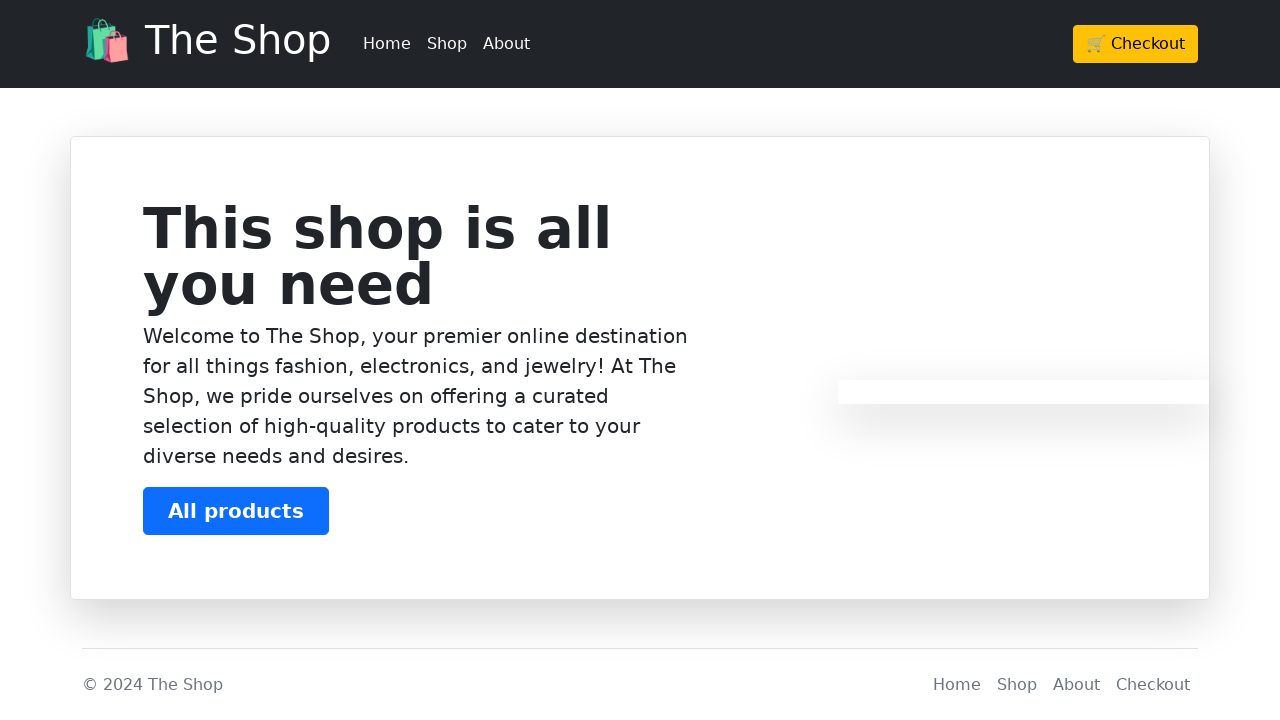

Located Home navigation link
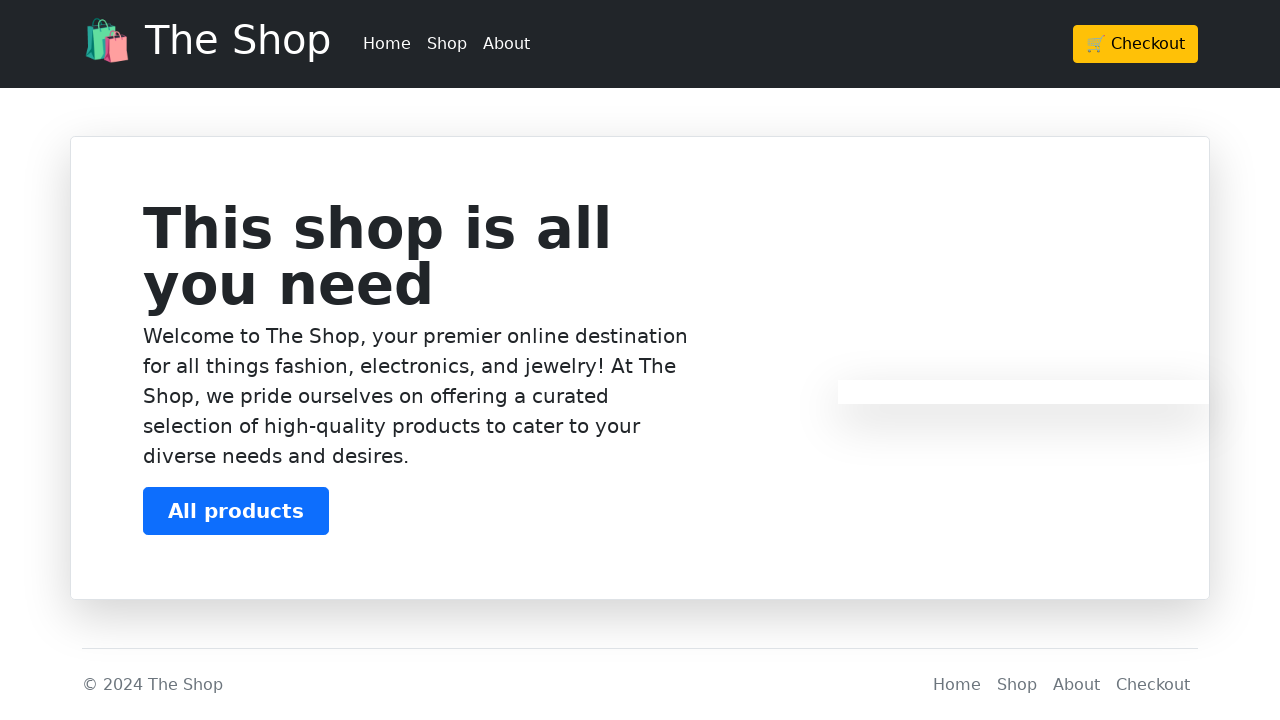

Clicked Home navigation link
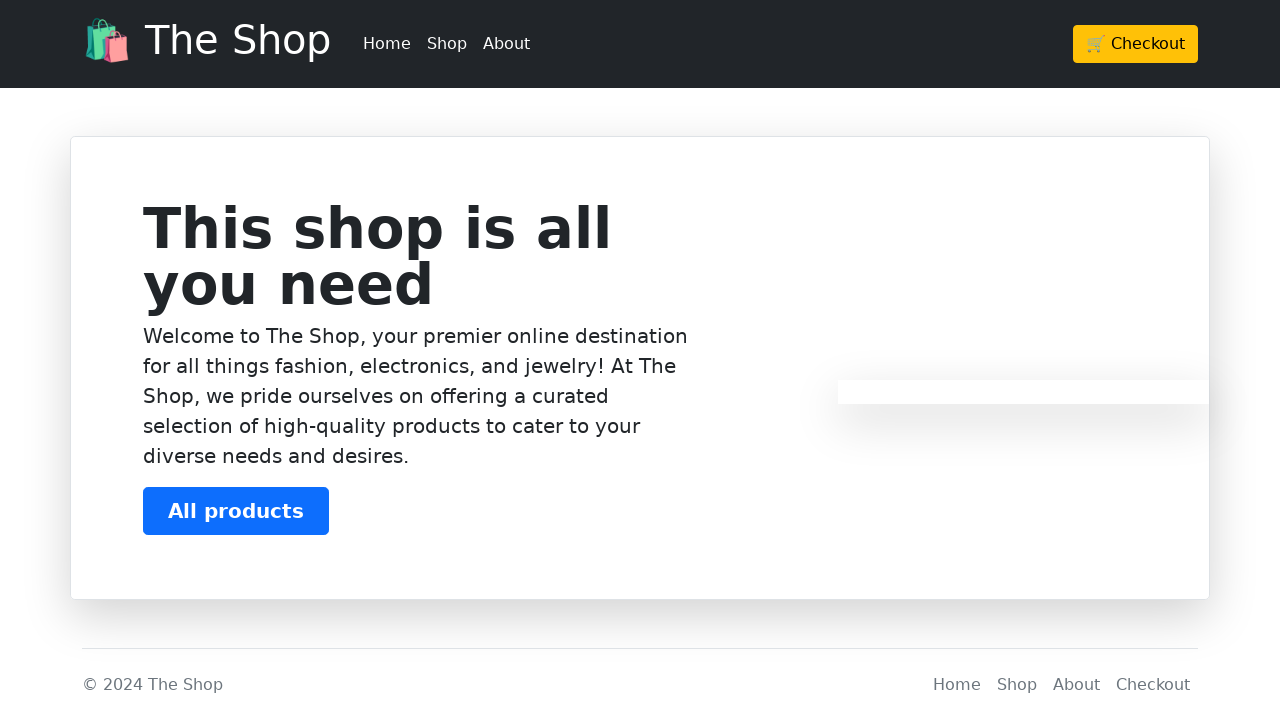

Verified navigation to Home page (URL: https://webshop-agil-testautomatiserare.netlify.app/)
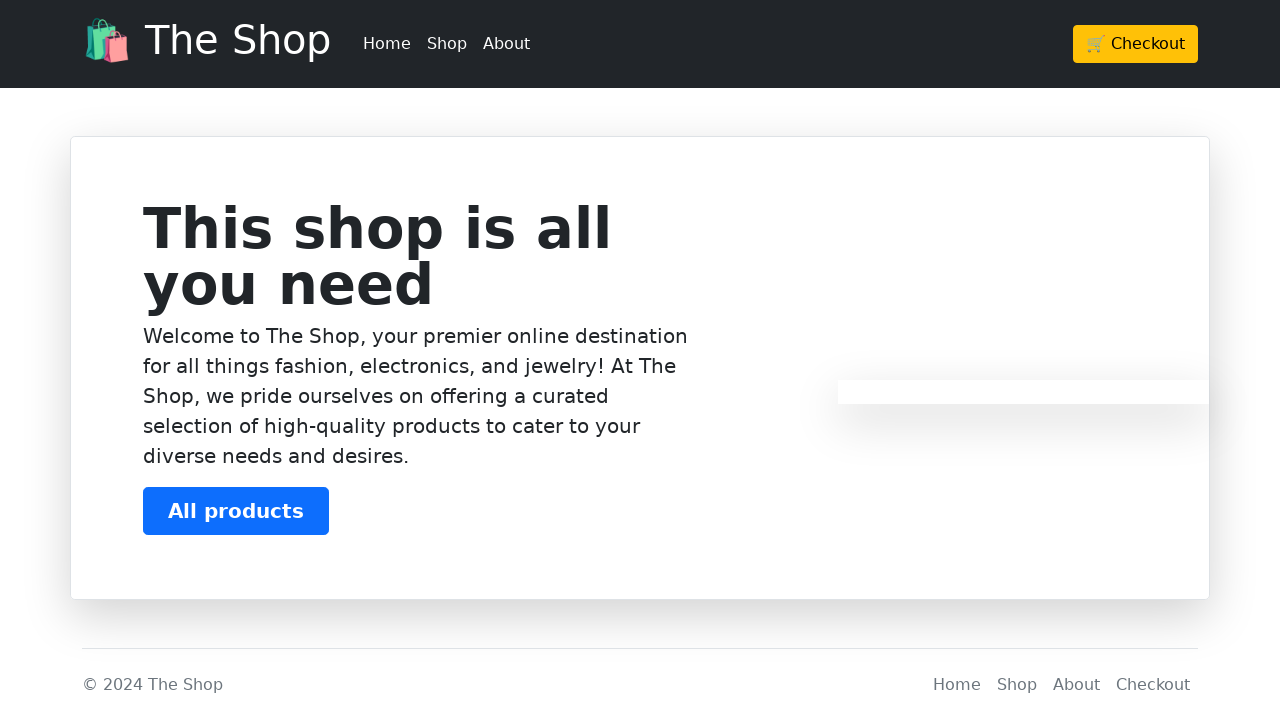

Clicked Shop navigation link at (447, 44) on header div div ul li:nth-child(2)
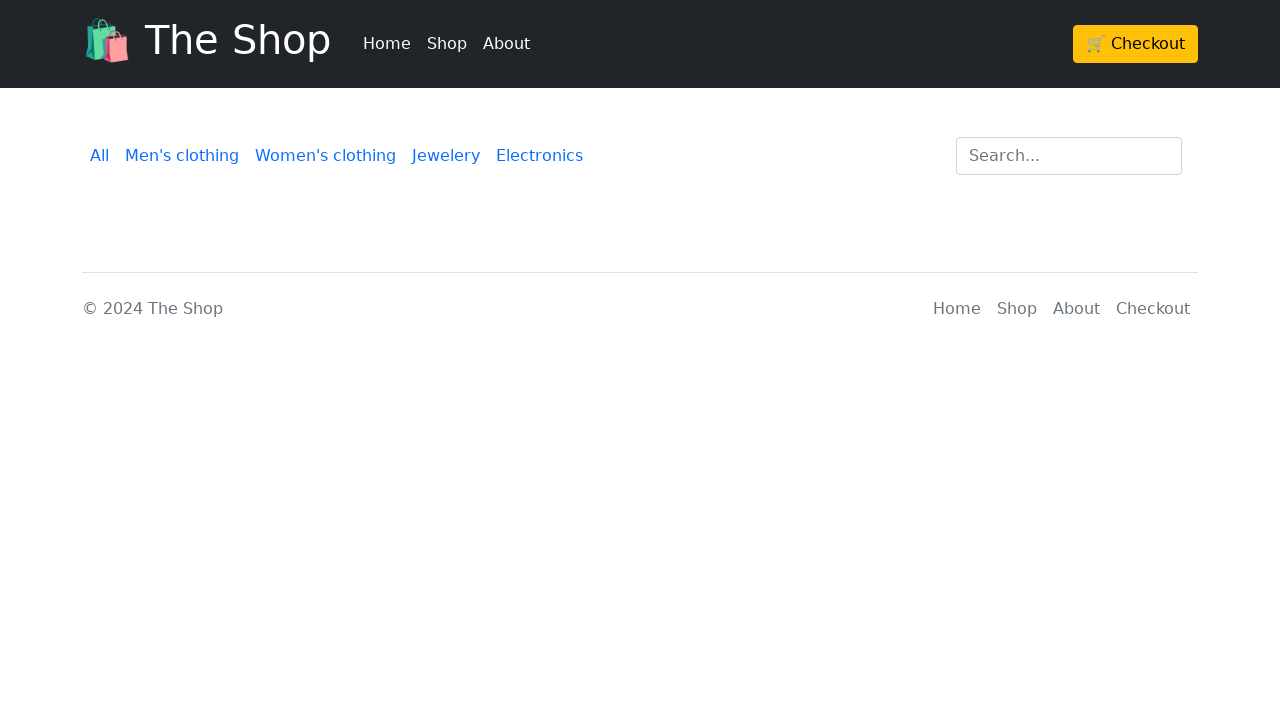

Verified navigation to Shop page (URL contains /products)
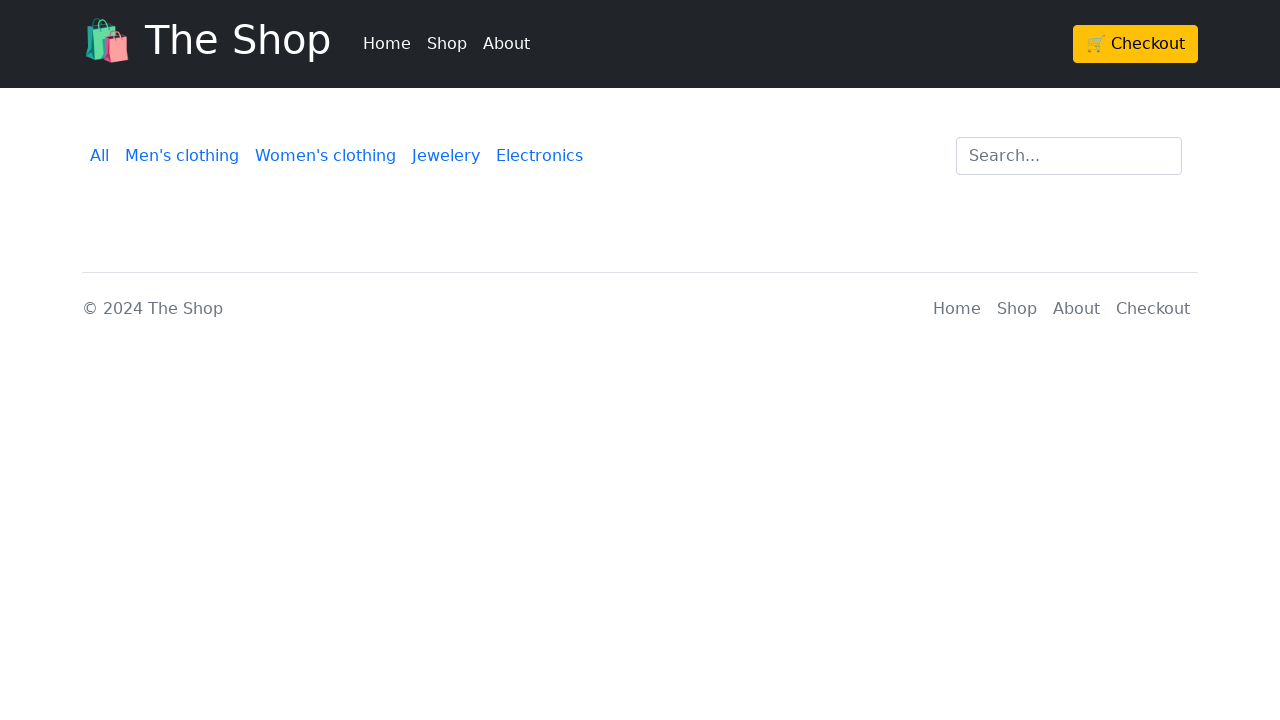

Clicked Checkout link at (1136, 44) on body header div div div a
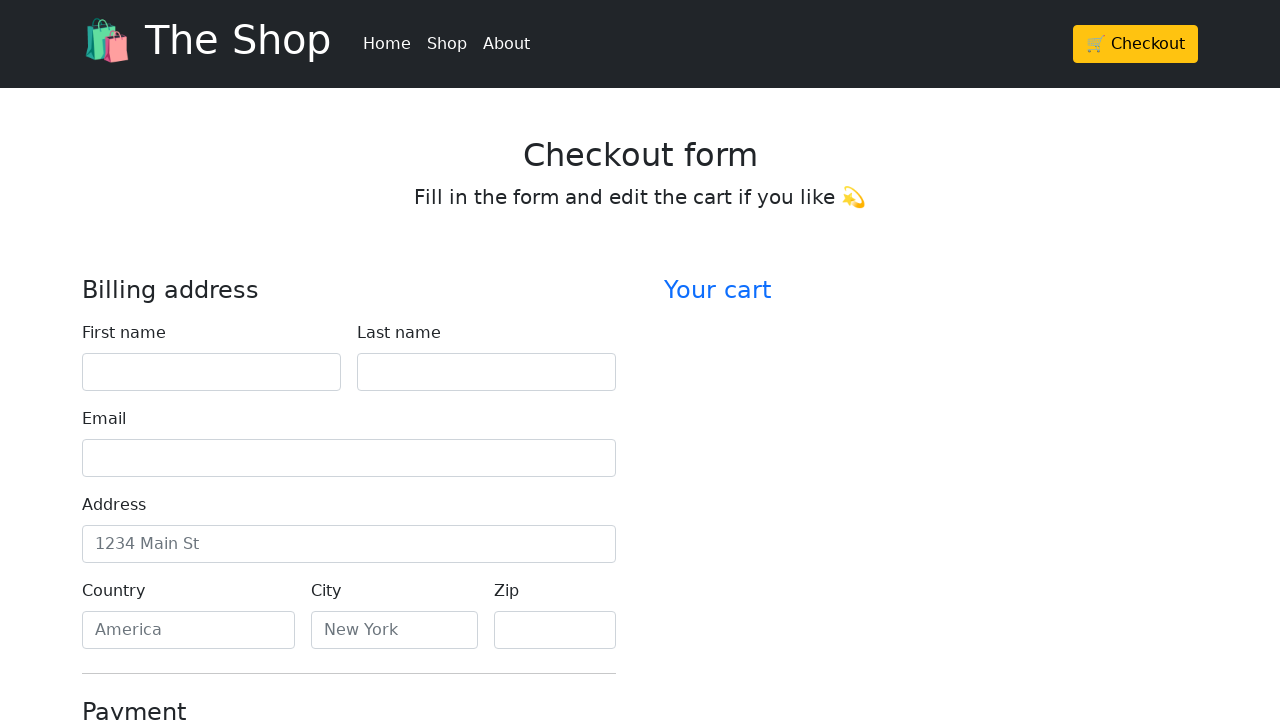

Verified navigation to Checkout page (URL contains /checkout)
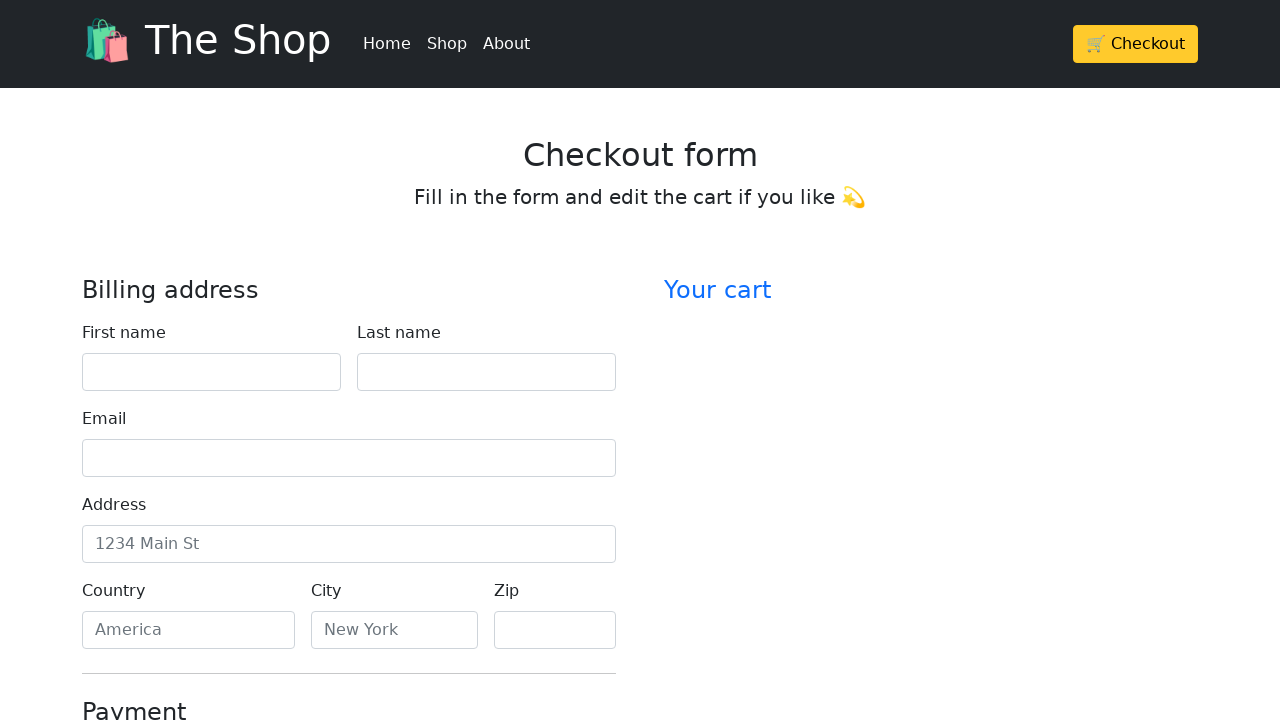

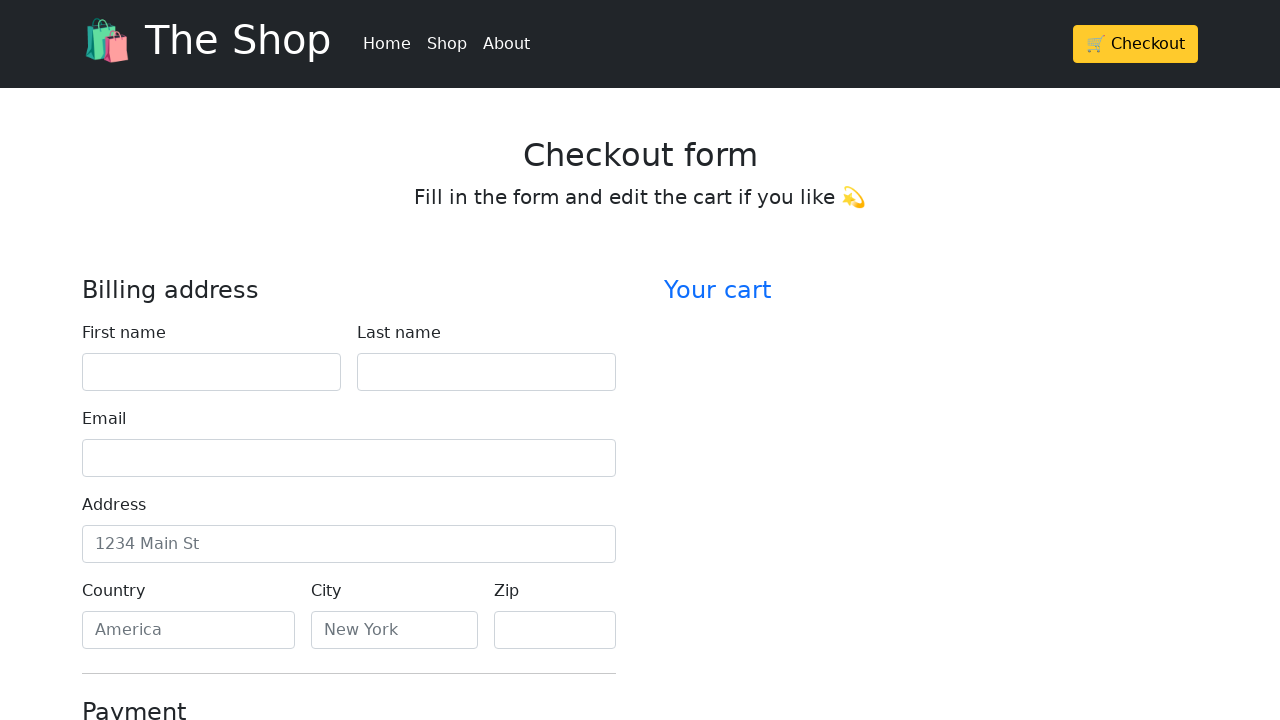